Tests the Nykaa website by navigating to the homepage and hovering over the "BRAND" navigation link to trigger a dropdown menu

Starting URL: https://www.nykaa.com/

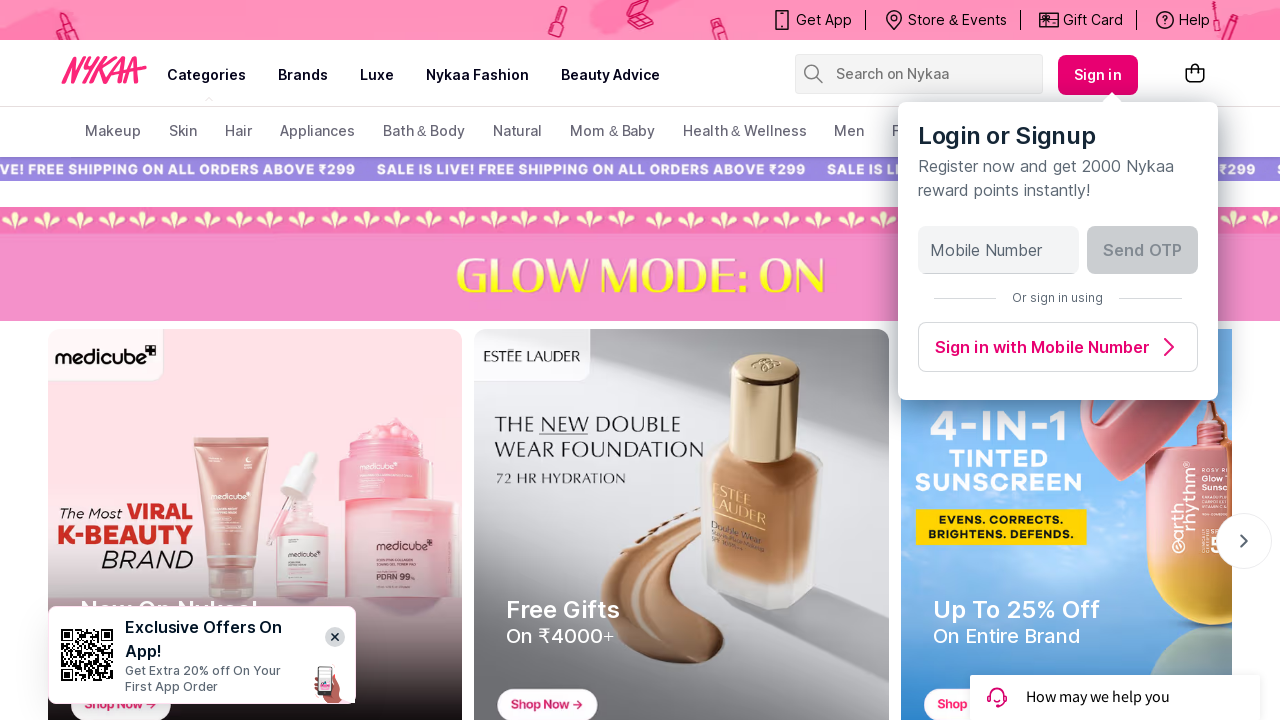

Hovered over BRAND navigation link to trigger dropdown menu at (303, 75) on a:text('BRAND')
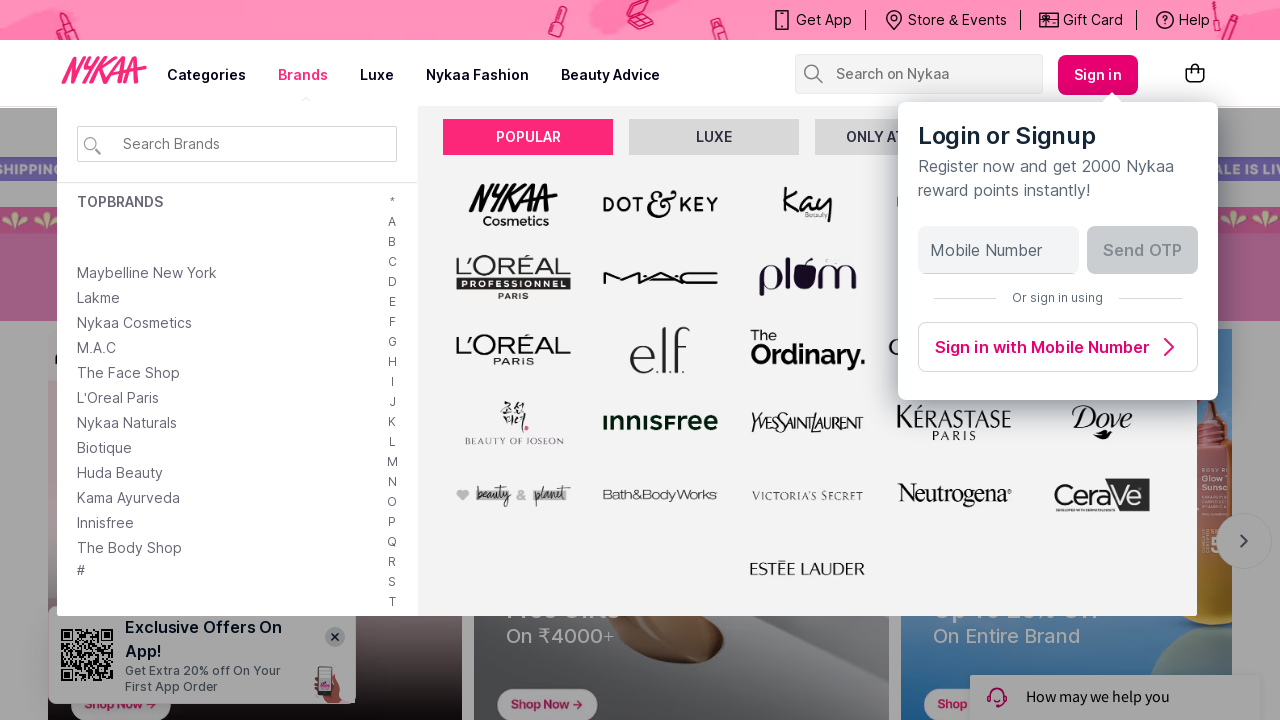

Waited 1 second for dropdown menu to appear
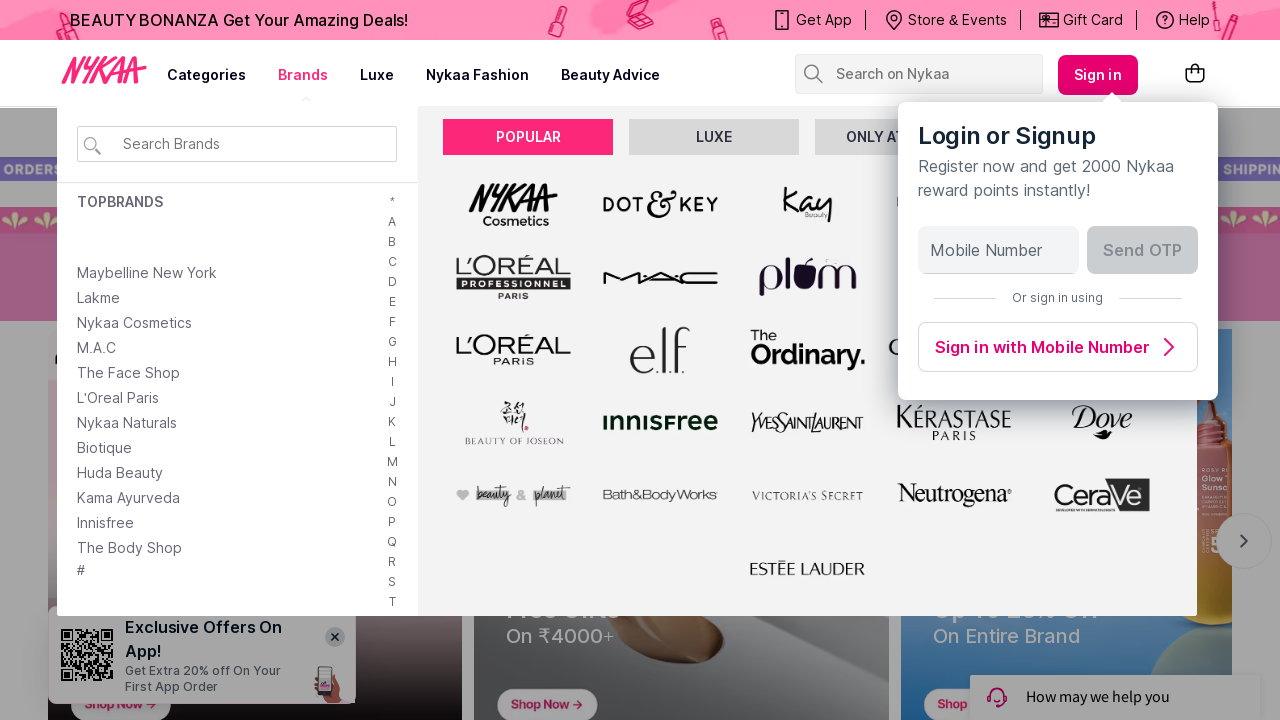

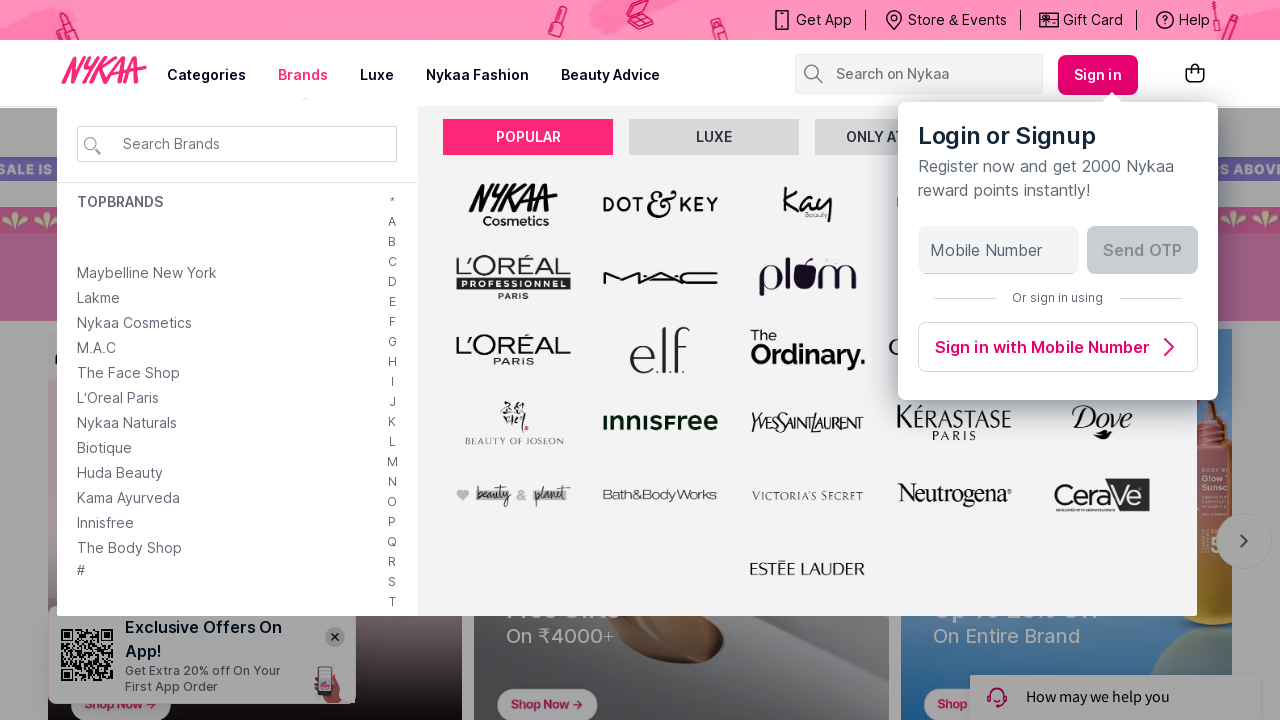